Tests invalid login attempts with various username and password combinations, verifying error message

Starting URL: https://www.saucedemo.com/

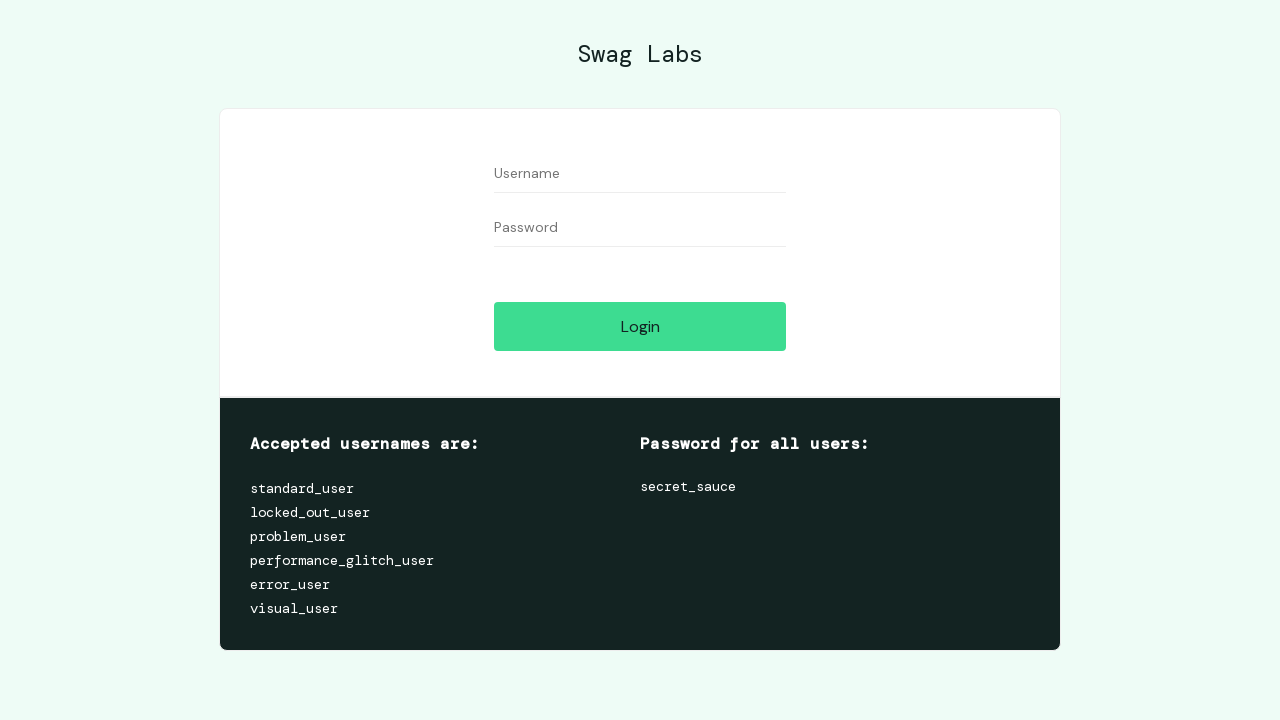

Filled username field with 'username1' on #user-name
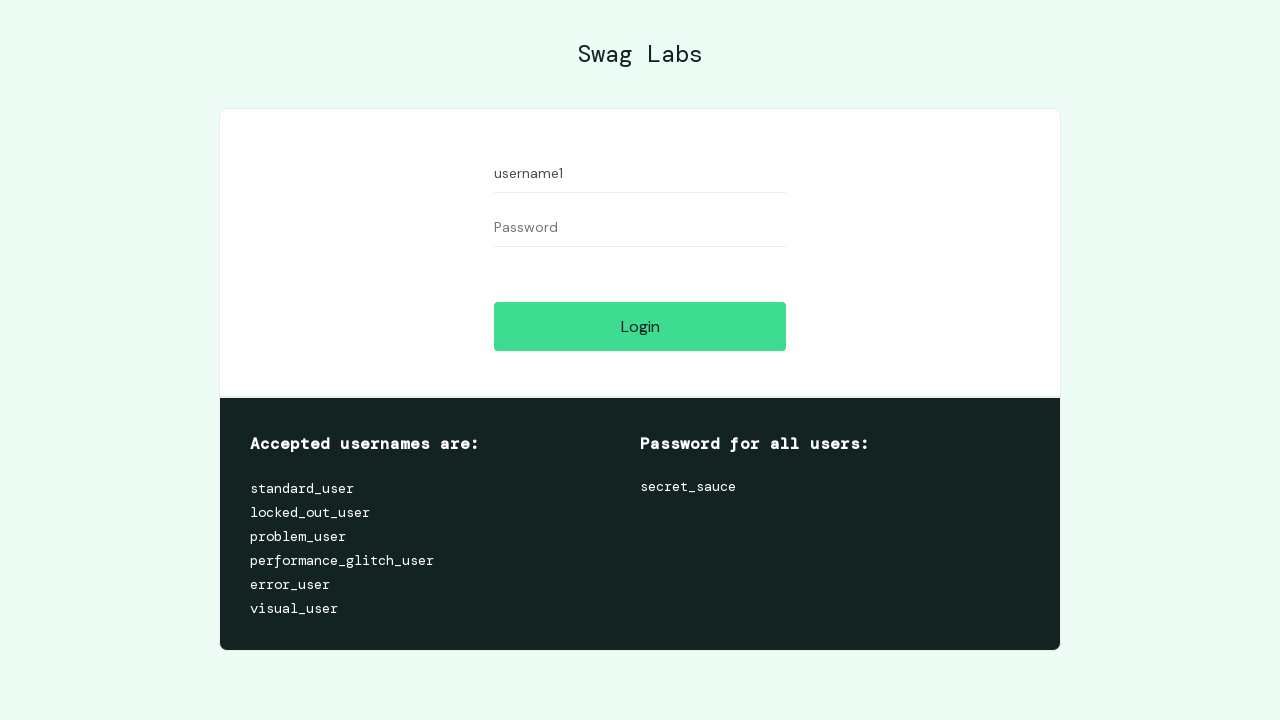

Filled password field with 'password1' on #password
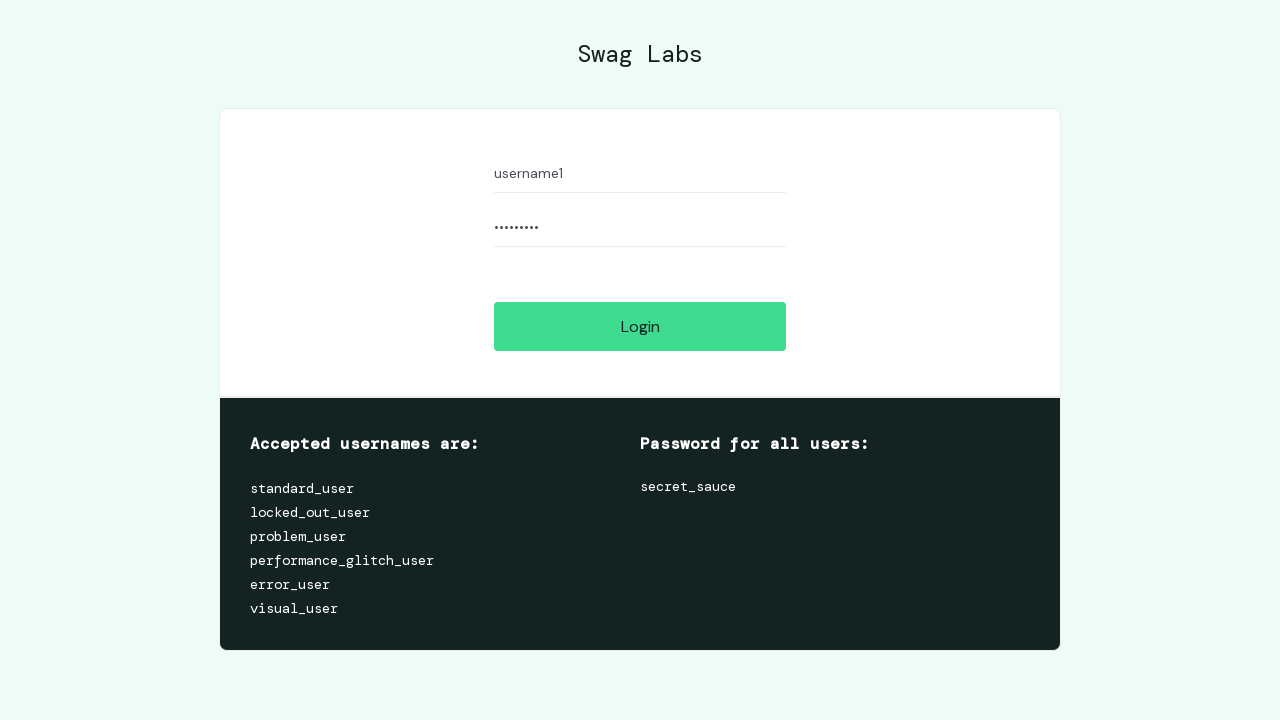

Clicked login button with first invalid credentials at (640, 326) on #login-button
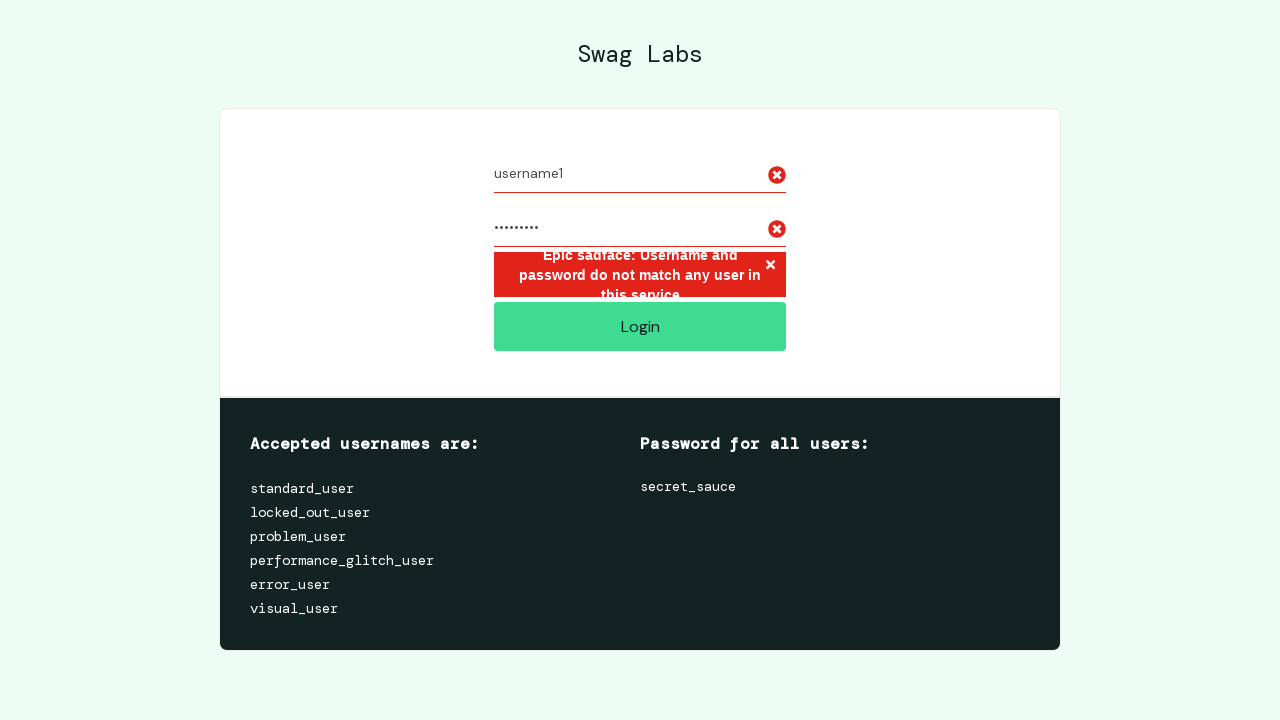

Error message appeared for first invalid login attempt
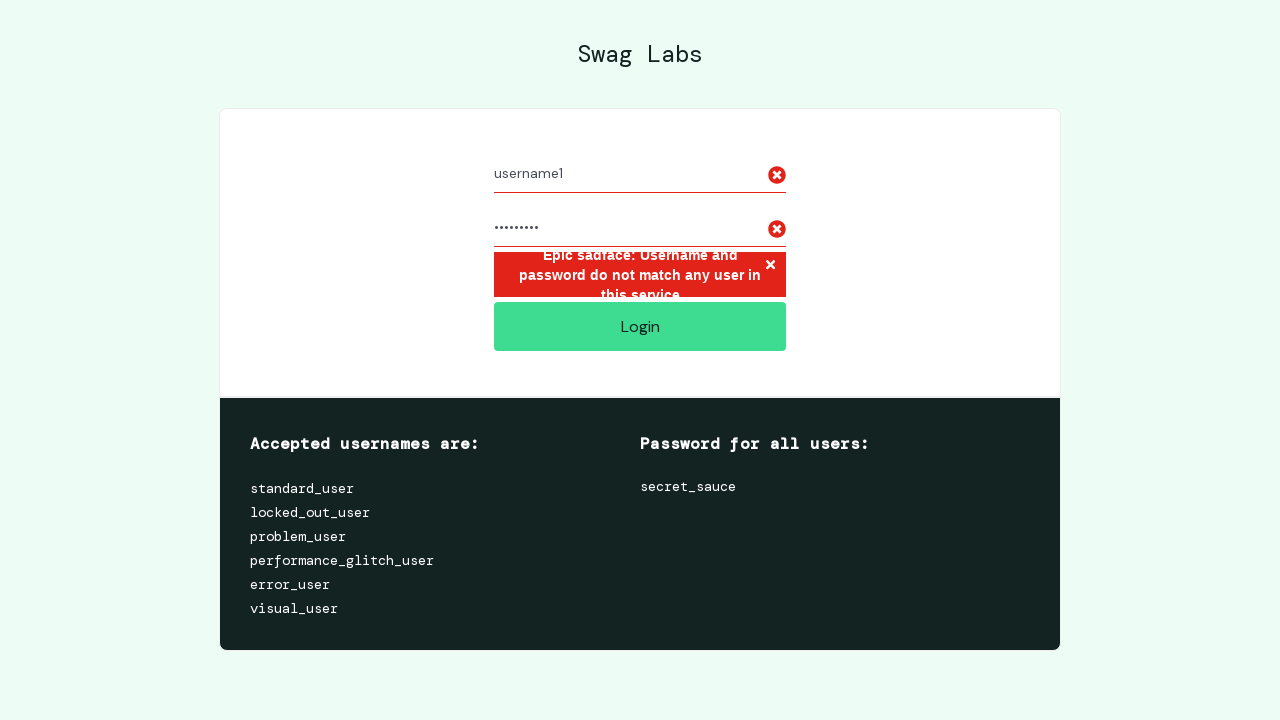

Reloaded page to clear fields
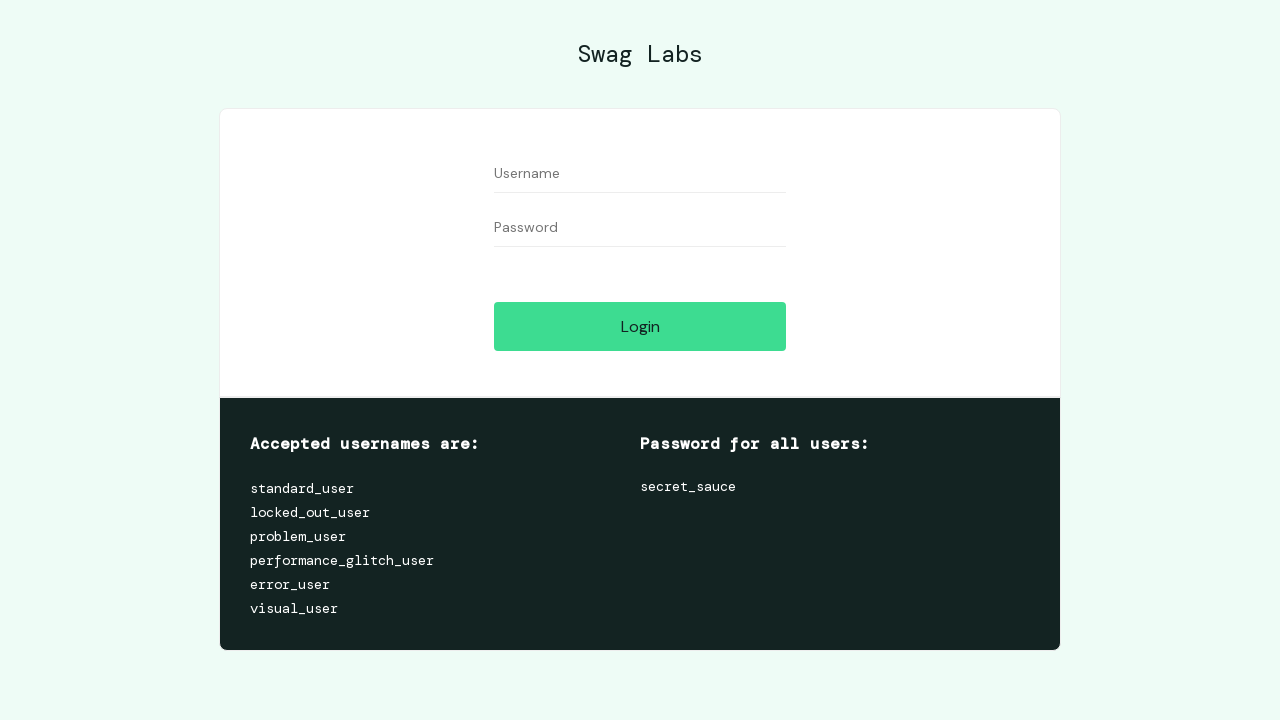

Filled username field with 'deneme1' on #user-name
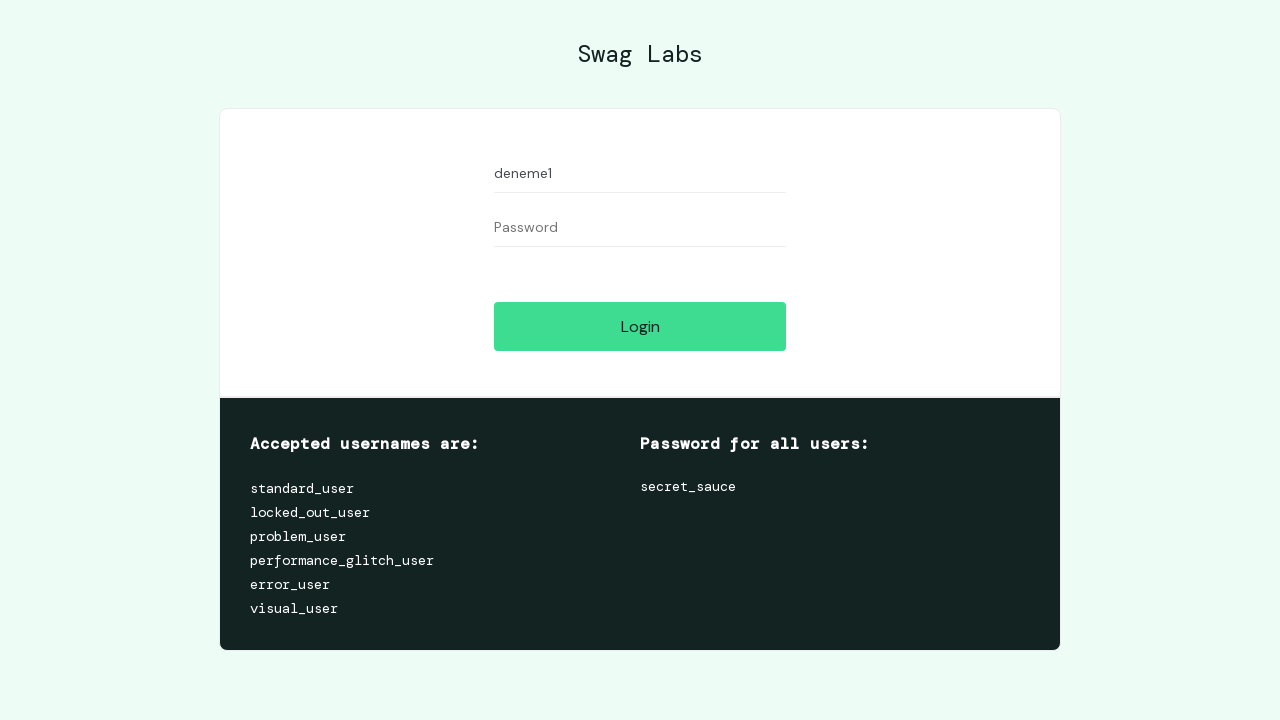

Filled password field with 'deneme2' on #password
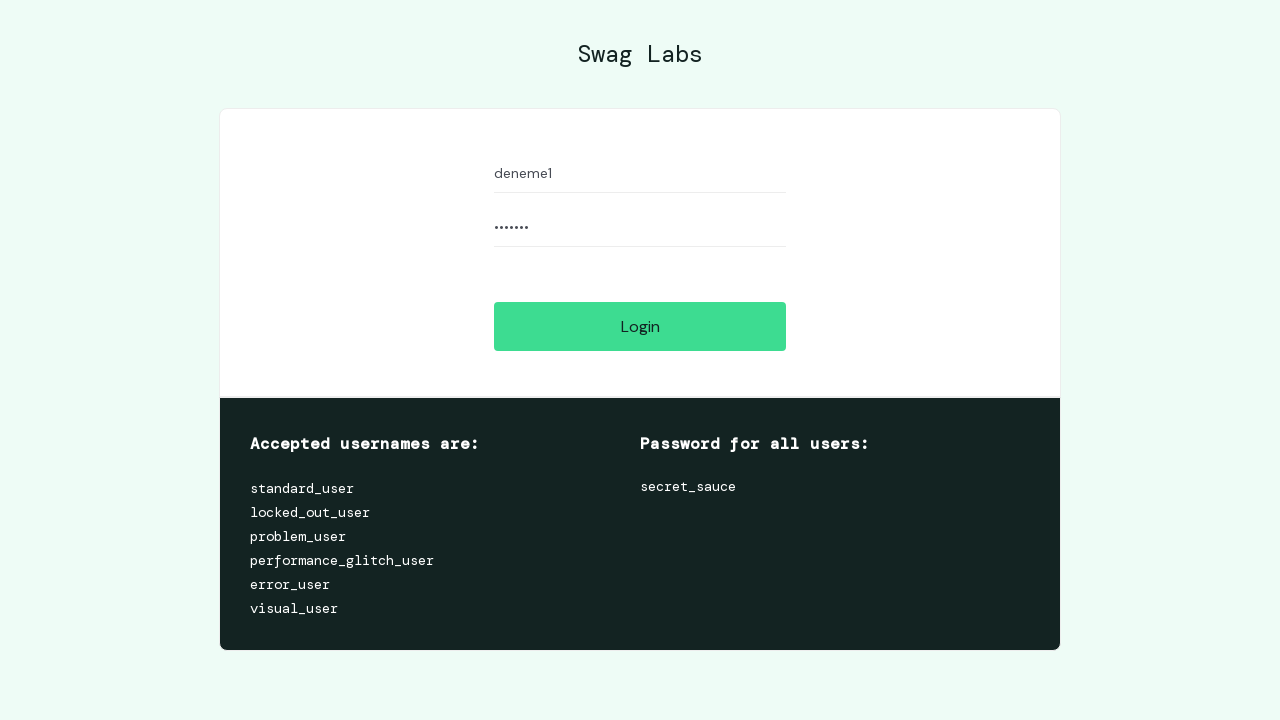

Clicked login button with second invalid credentials at (640, 326) on #login-button
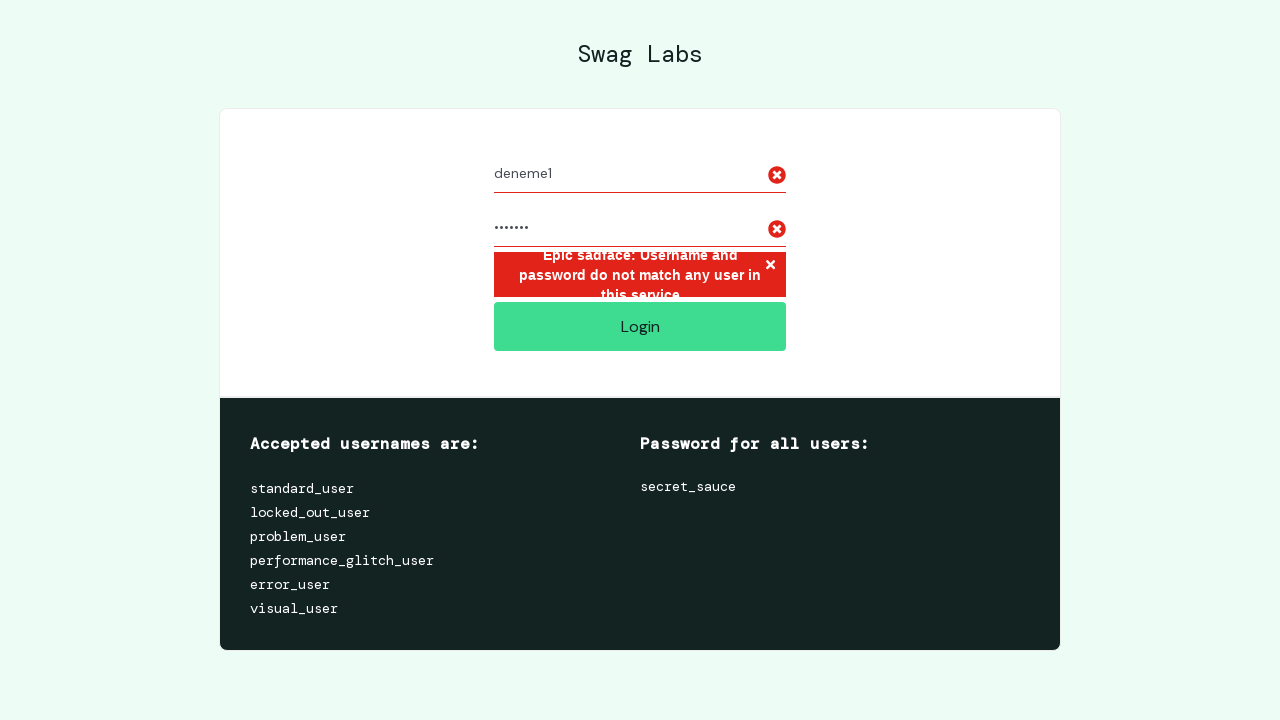

Error message appeared for second invalid login attempt
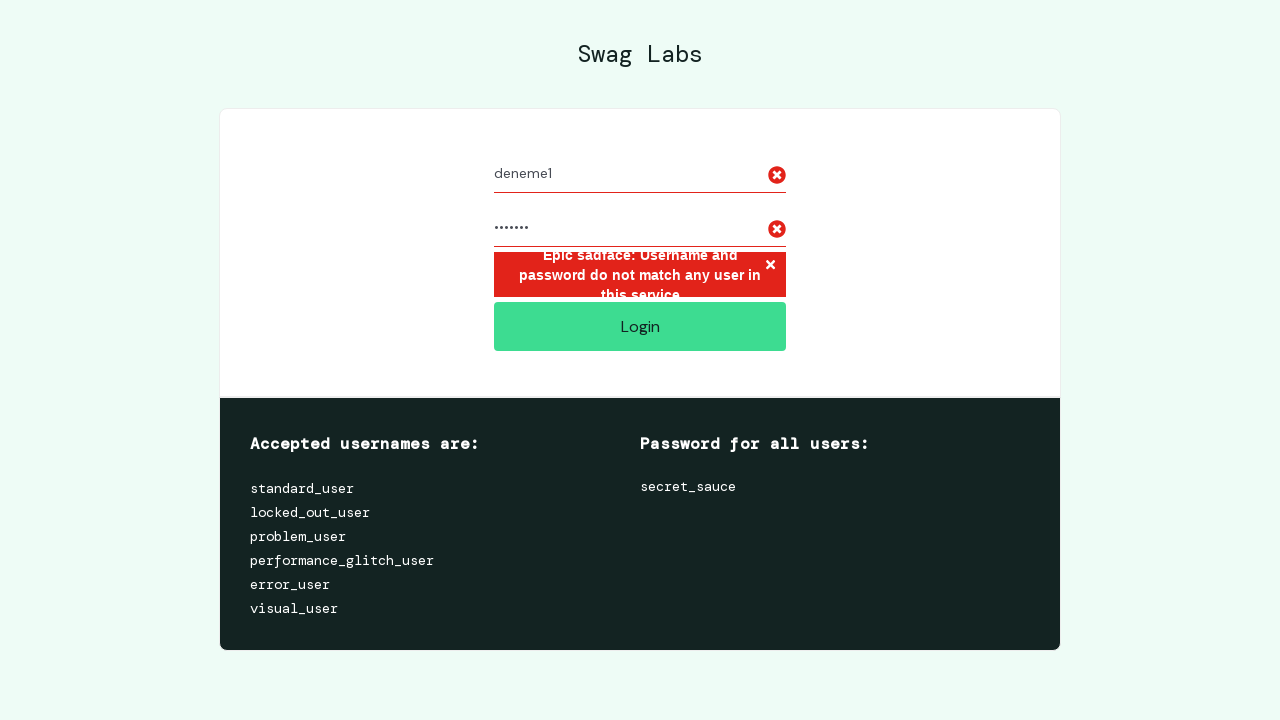

Reloaded page to clear fields
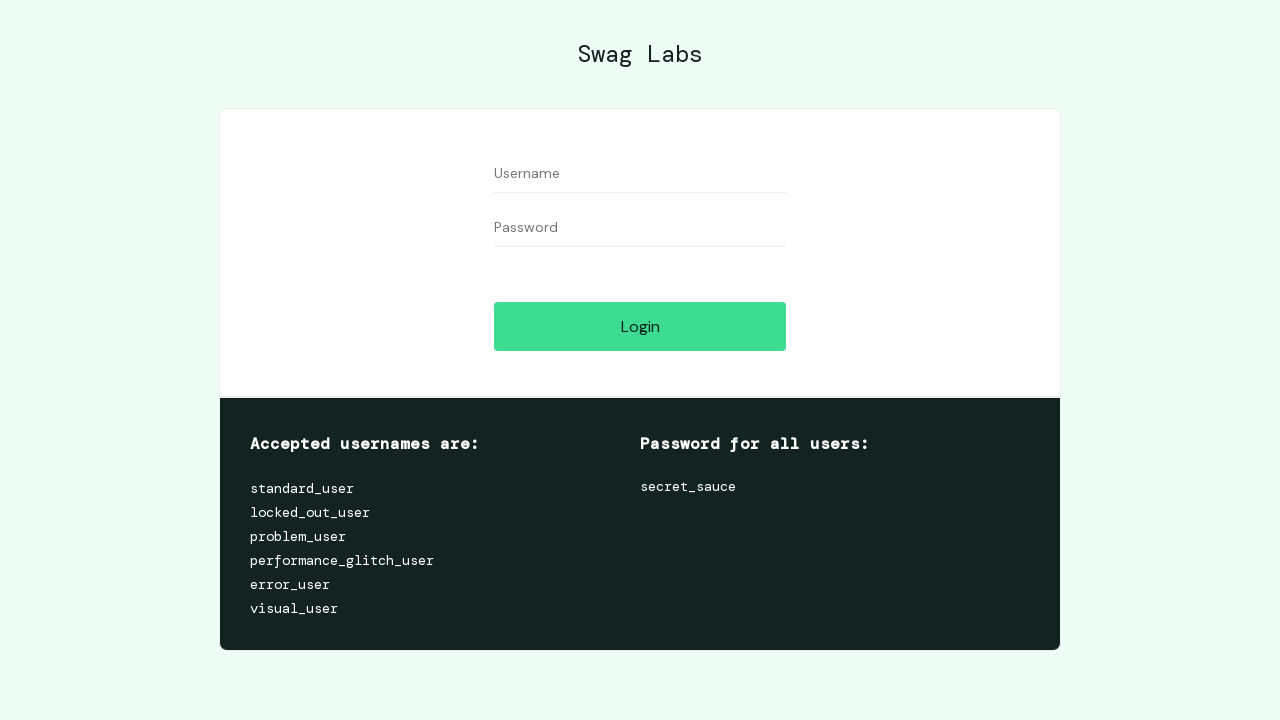

Filled username field with 'giris' on #user-name
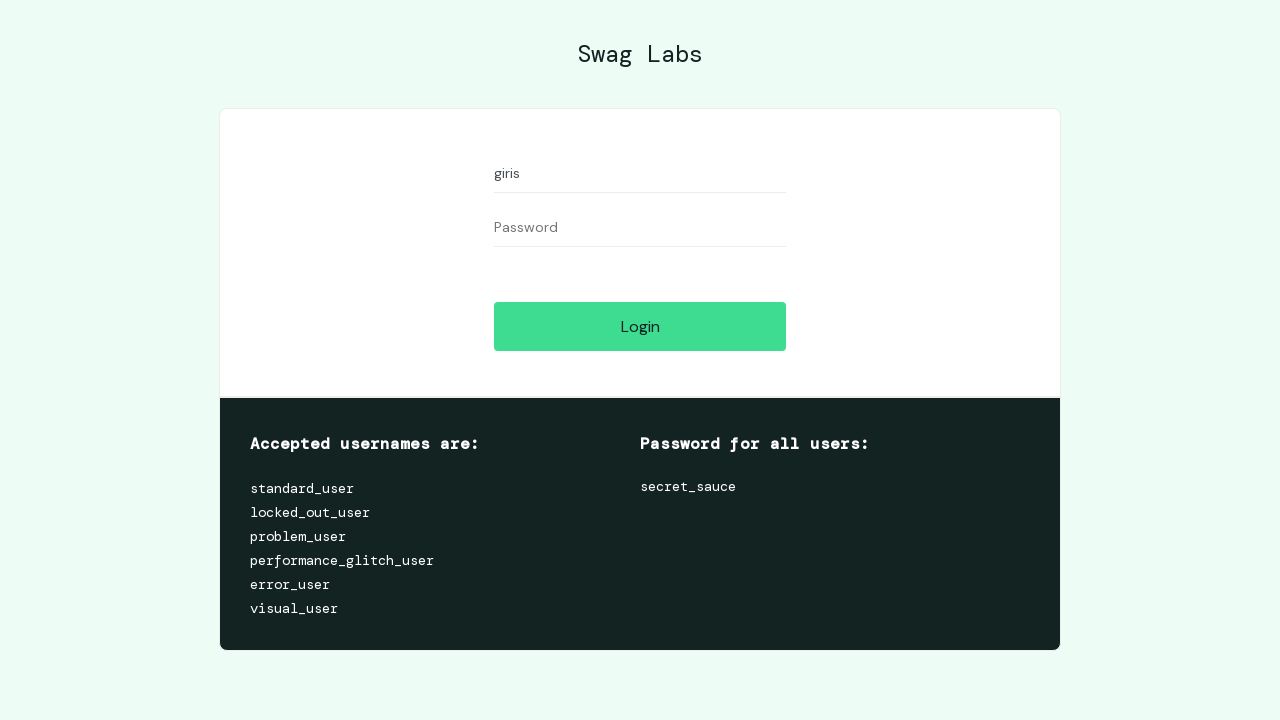

Filled password field with 'sifre123' on #password
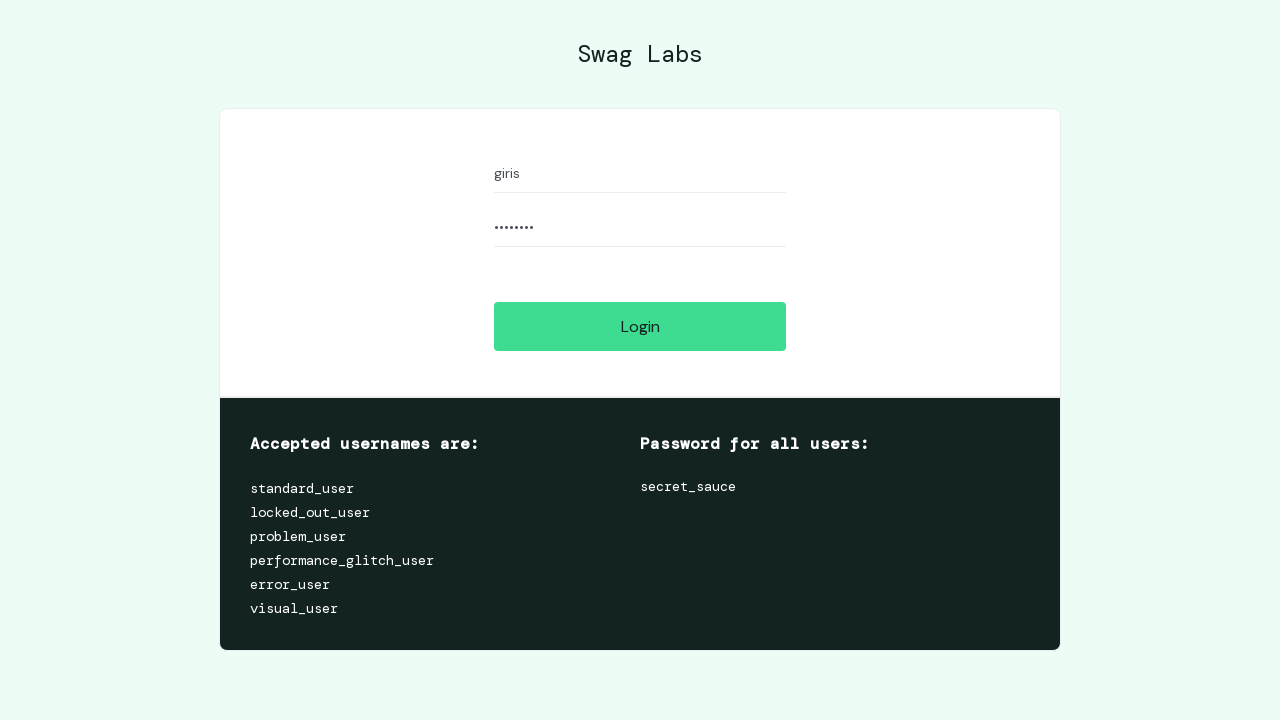

Clicked login button with third invalid credentials at (640, 326) on #login-button
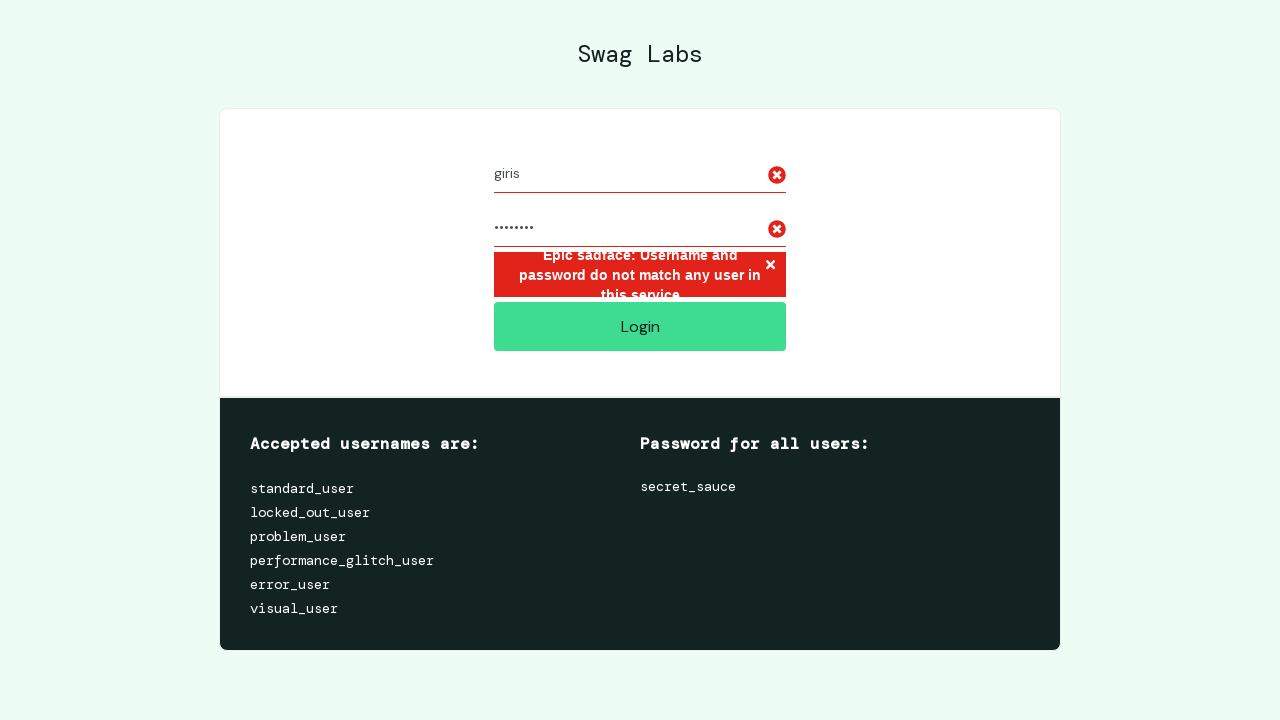

Error message appeared for third invalid login attempt
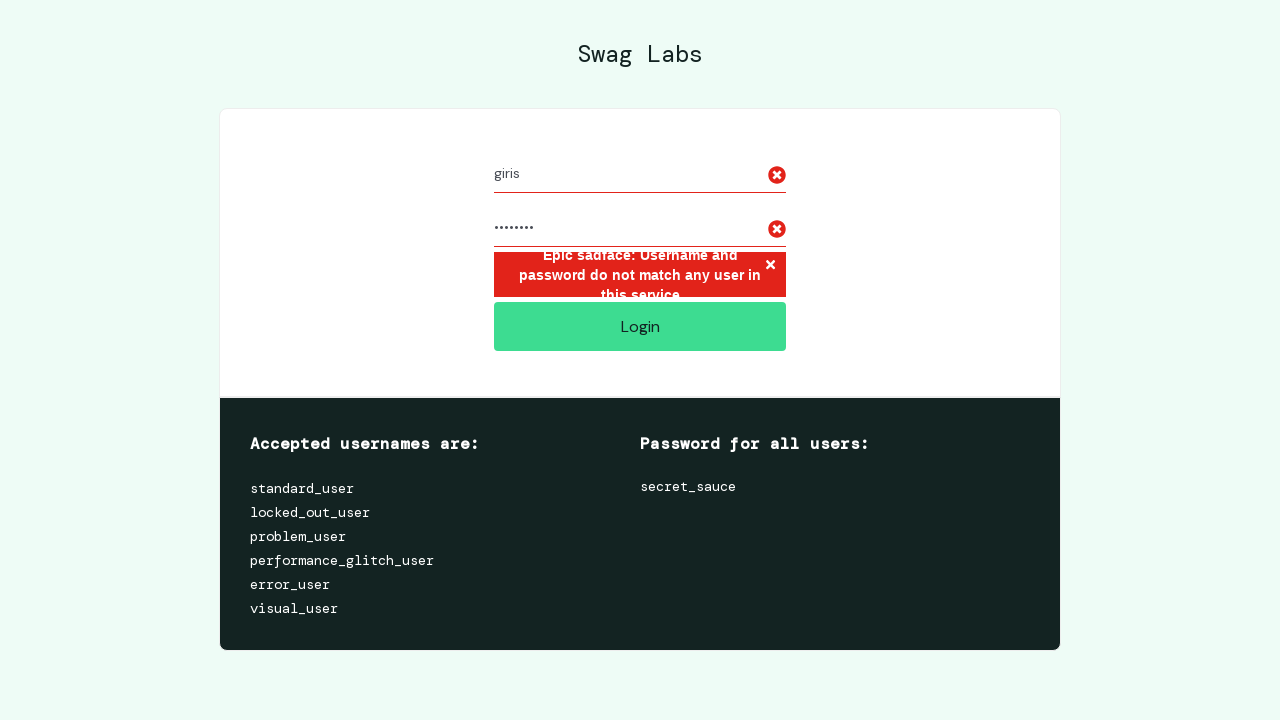

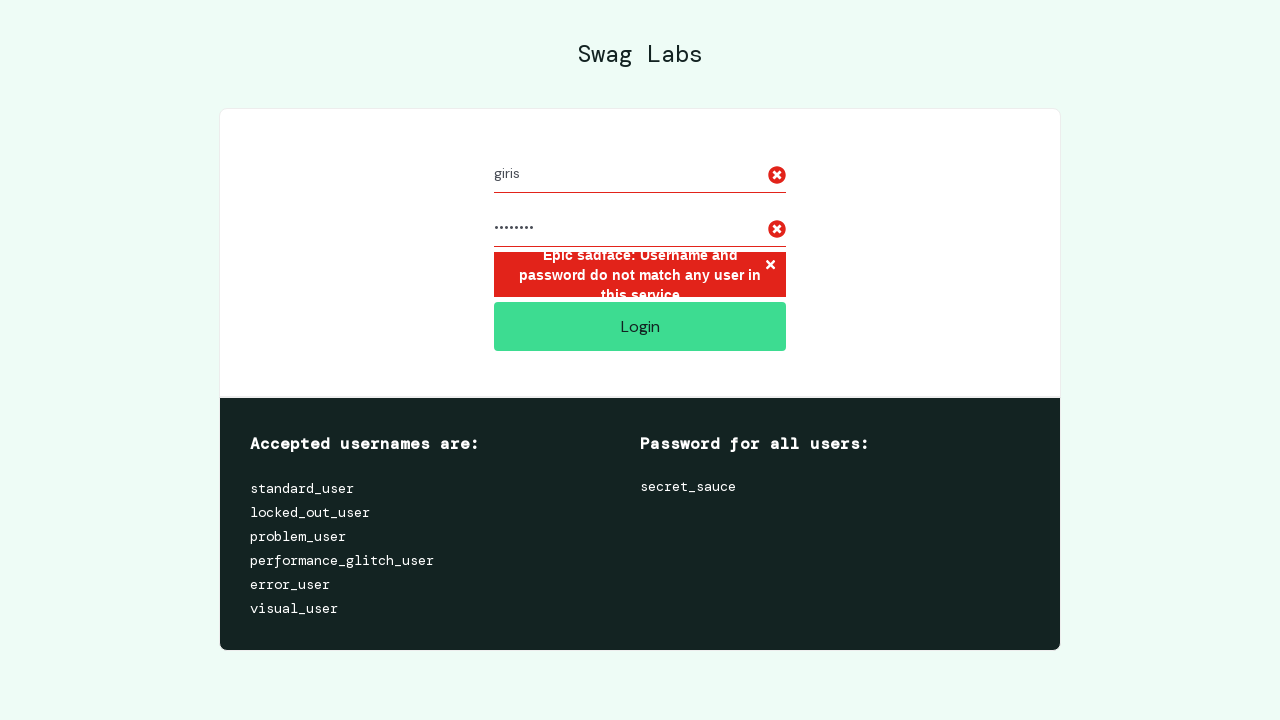